Tests the Partners link in the footer by scrolling down and clicking to navigate to the partners page

Starting URL: https://eficens.ai/

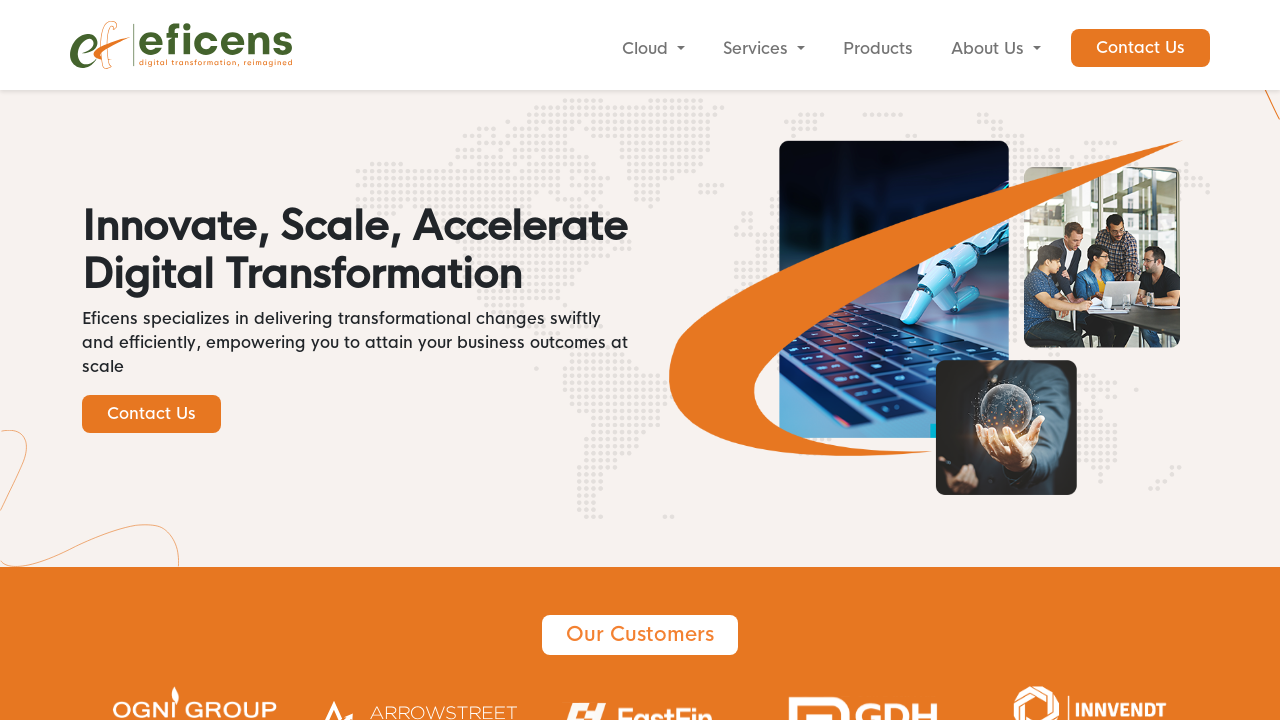

Scrolled down to footer section
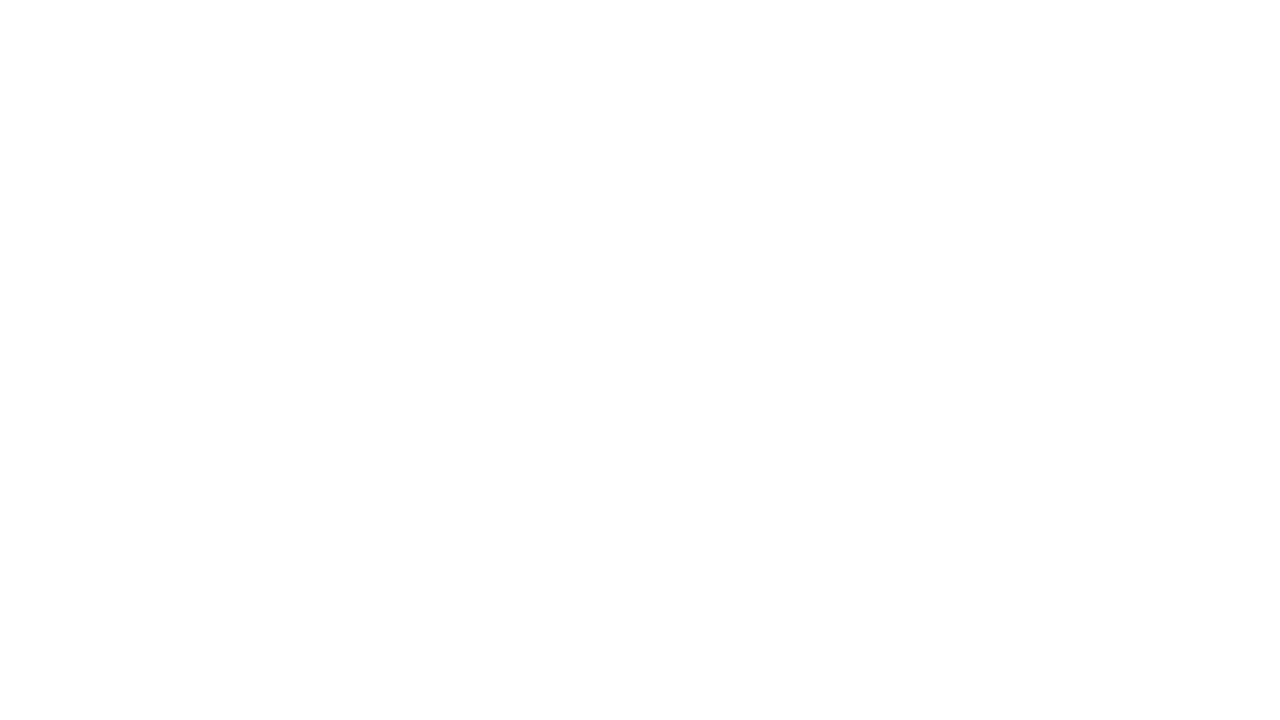

Clicked Partners link in footer at (829, 603) on xpath=//a[text()="Partners"]
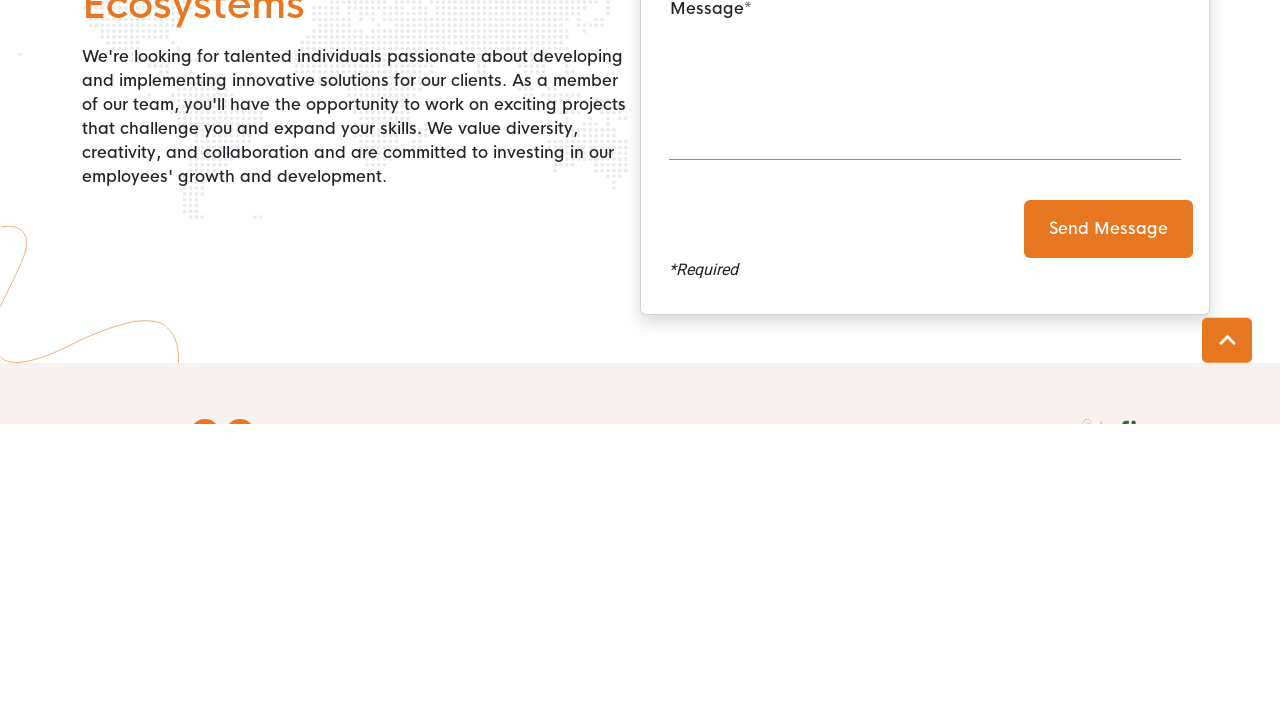

Partners page loaded successfully
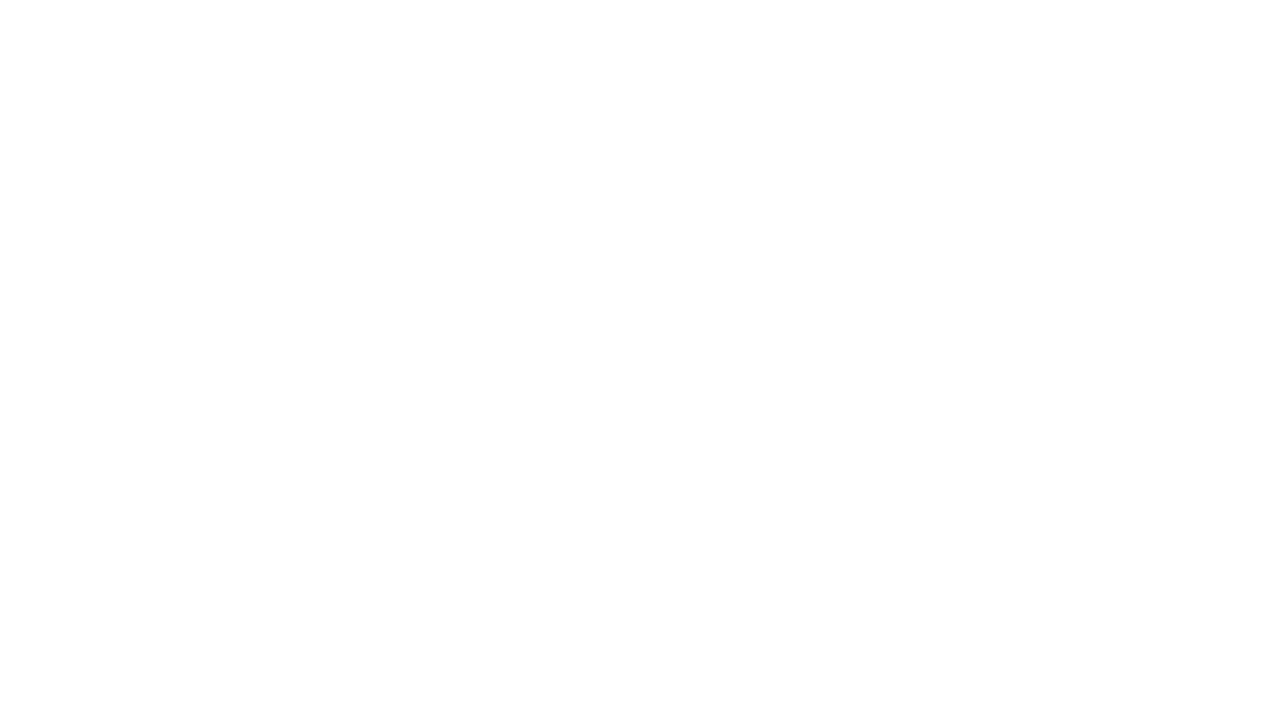

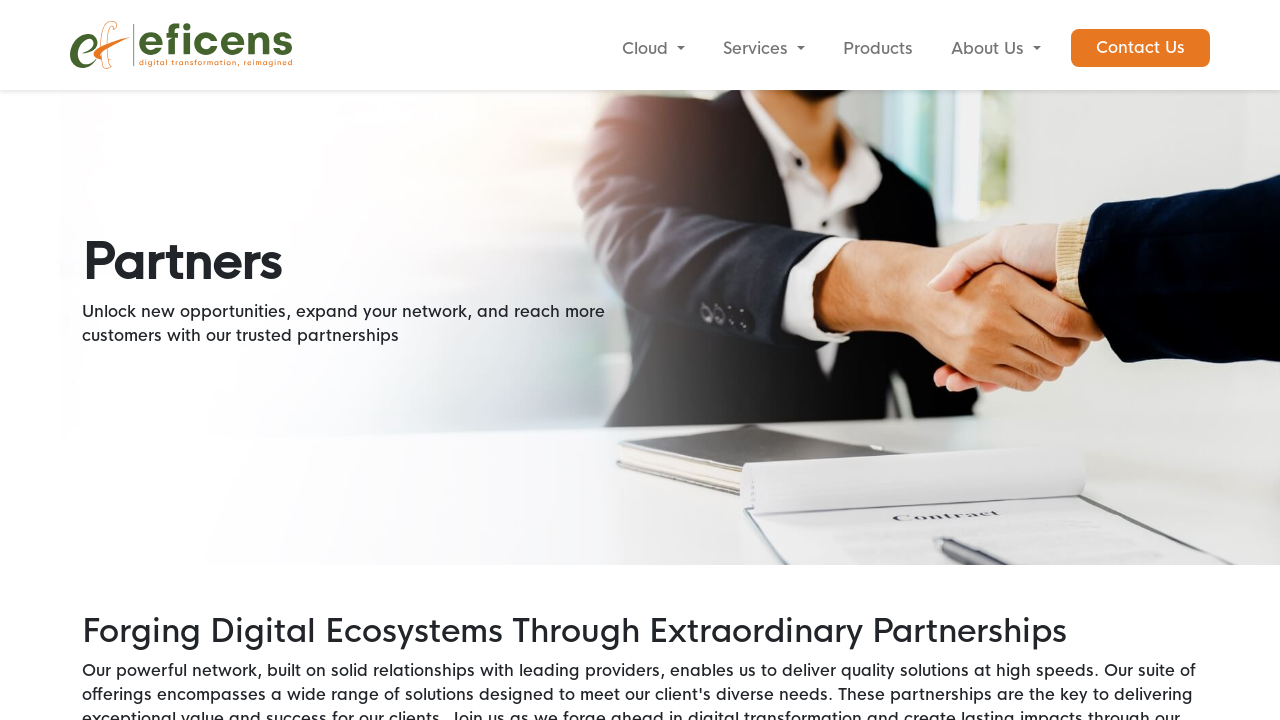